Tests filtering products by the Laptops category and verifies that product cards are displayed

Starting URL: https://www.demoblaze.com/

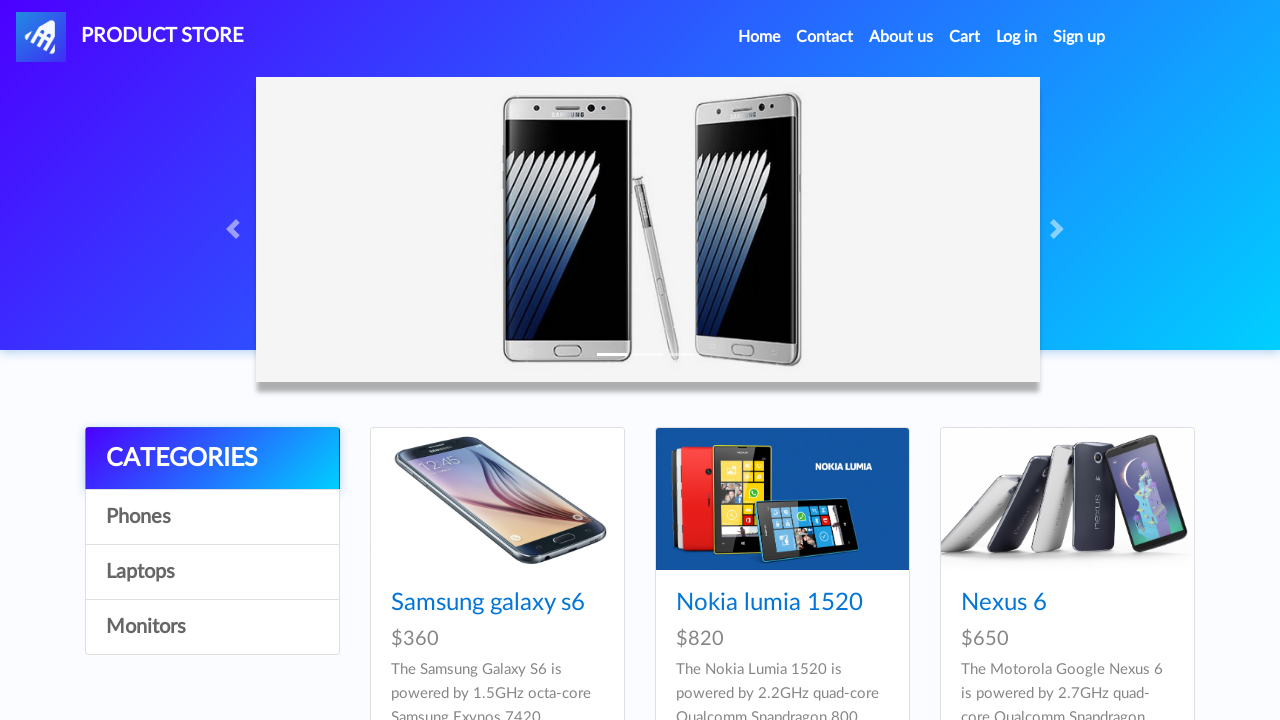

Clicked on Laptops category at (212, 572) on text=Laptops
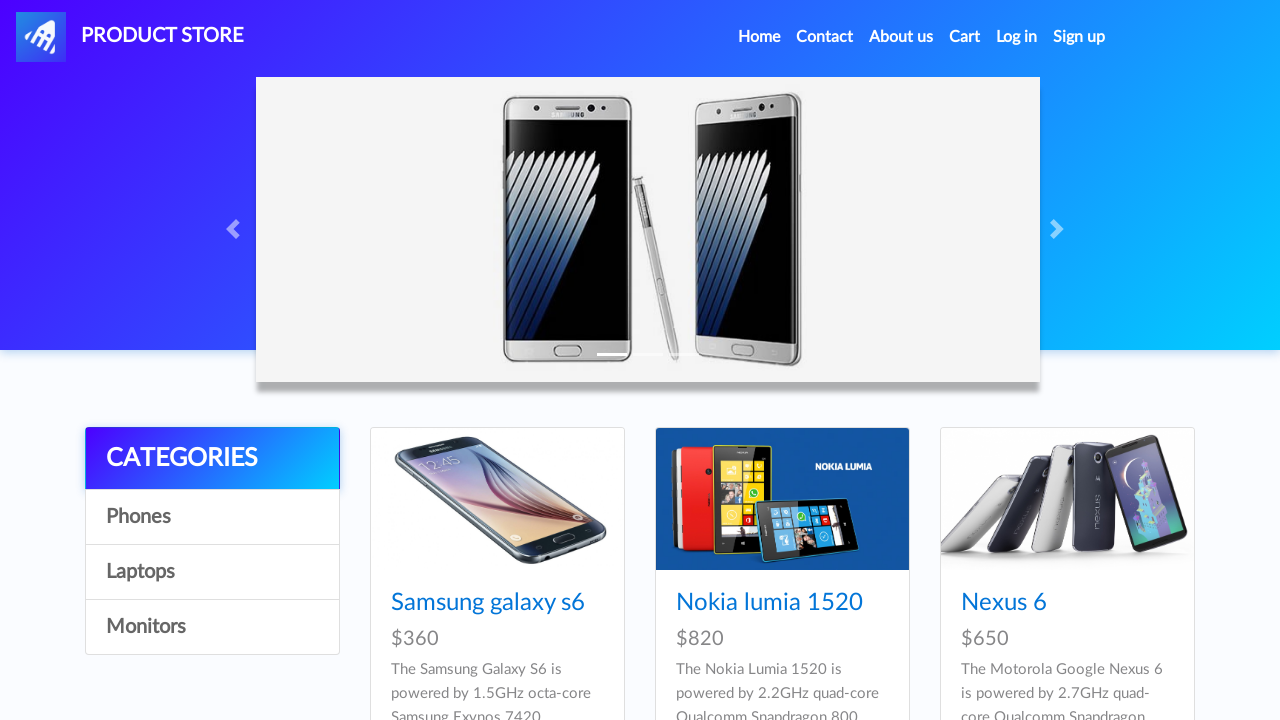

Product cards loaded with titles visible
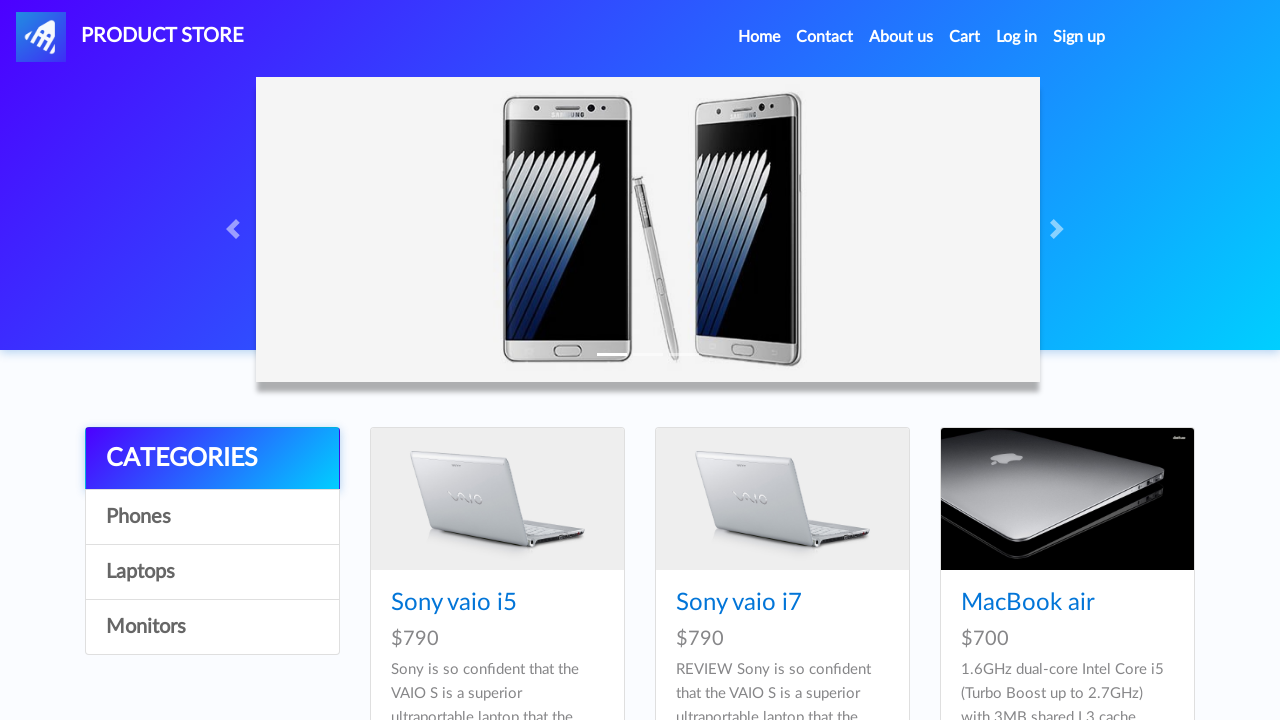

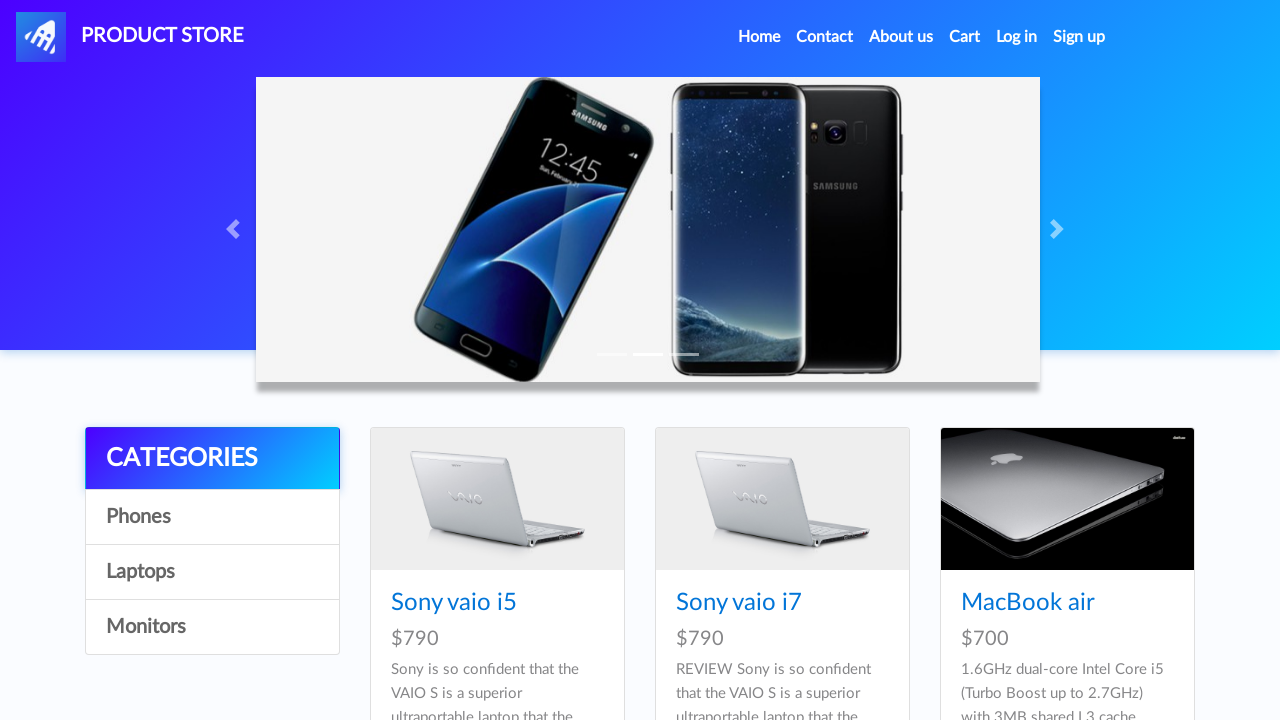